Tests a registration form by filling various input types including text fields, radio buttons, checkboxes, dropdowns, date picker, textarea, range slider, color picker, and star rating, then submits the form.

Starting URL: https://material.playwrightvn.com/

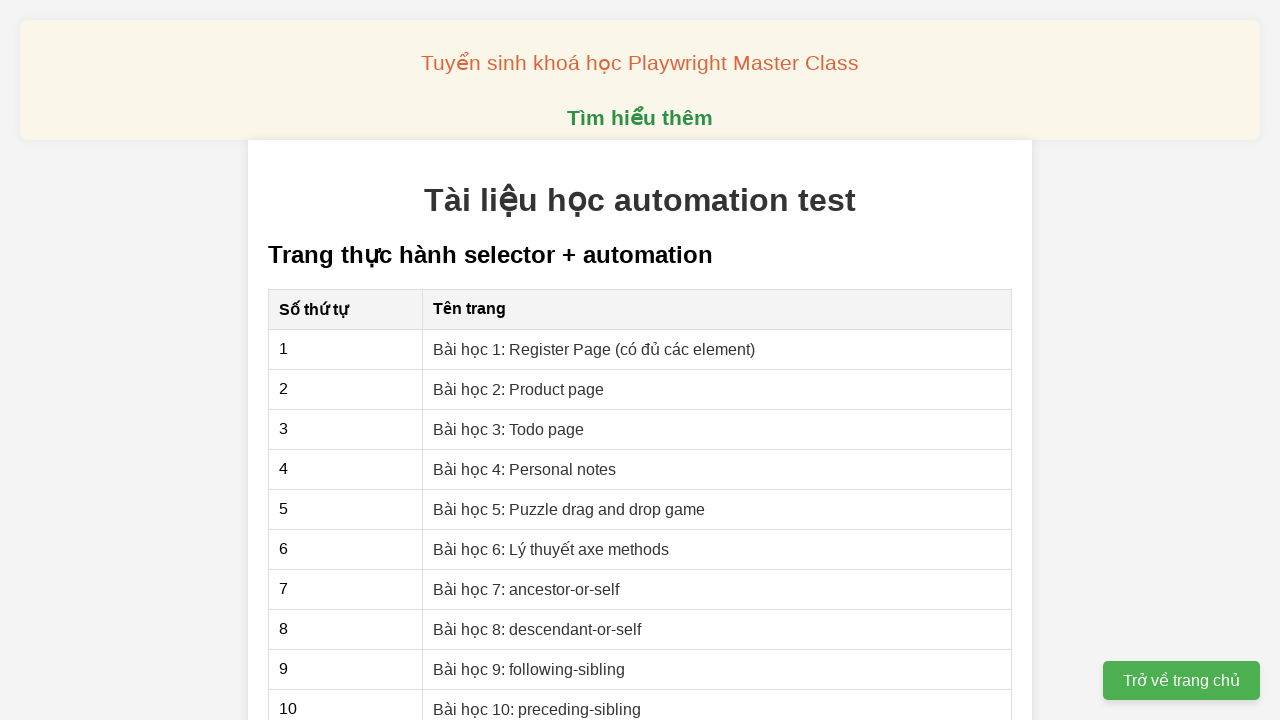

Clicked on registration page link at (594, 349) on xpath=//a[@href='01-xpath-register-page.html']
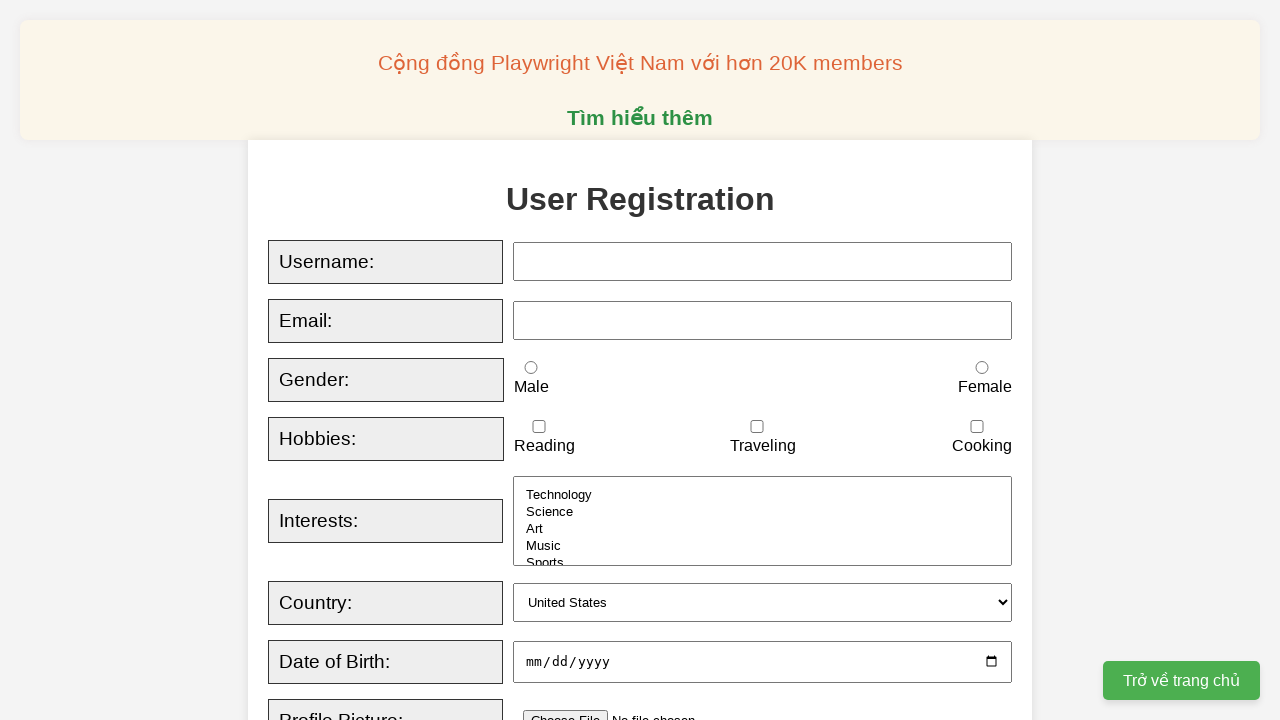

Filled username field with 'JohnDoe2024' on xpath=//input[@id='username']
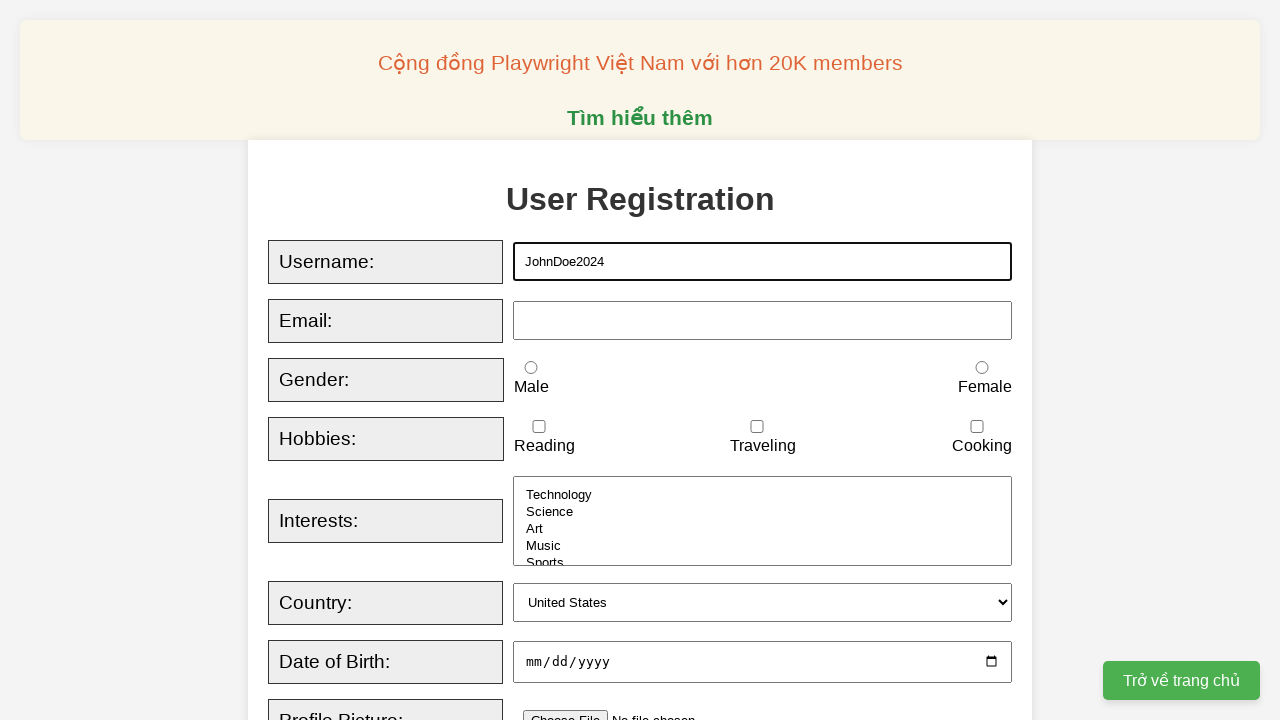

Filled email field with 'johndoe2024@example.com' on xpath=//input[@id='email']
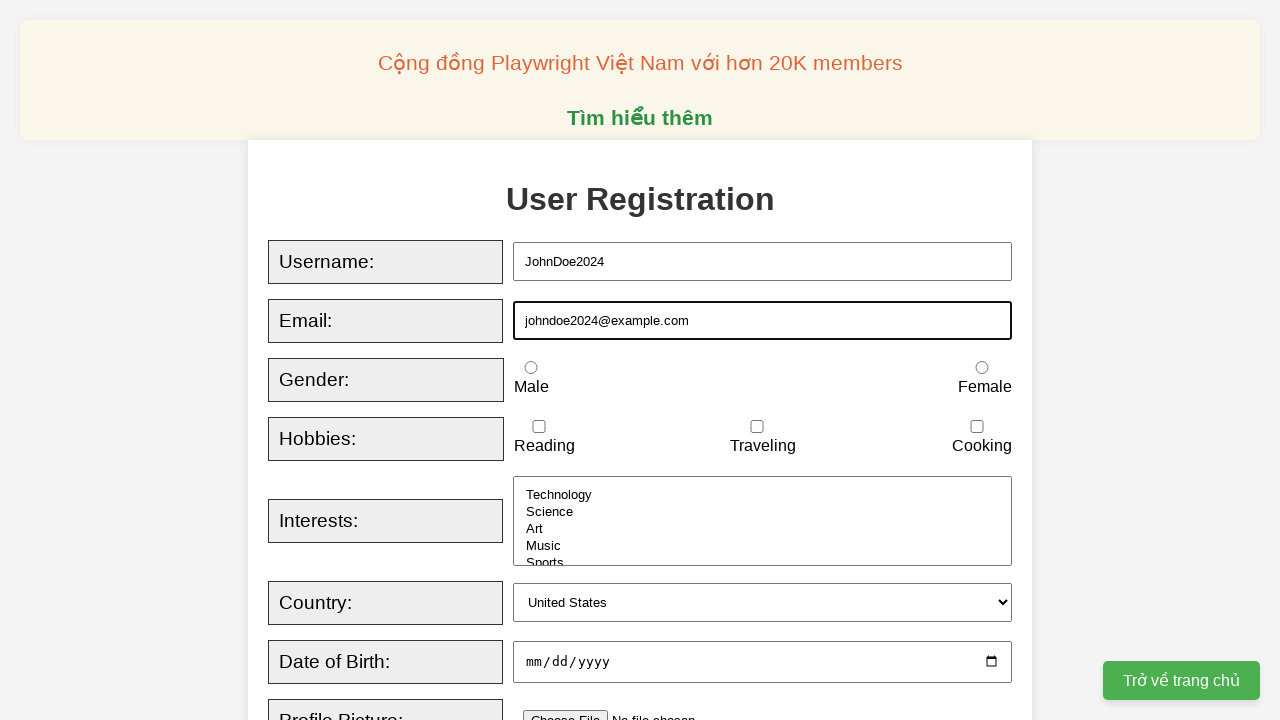

Selected male radio button at (531, 368) on xpath=//input[@id='male']
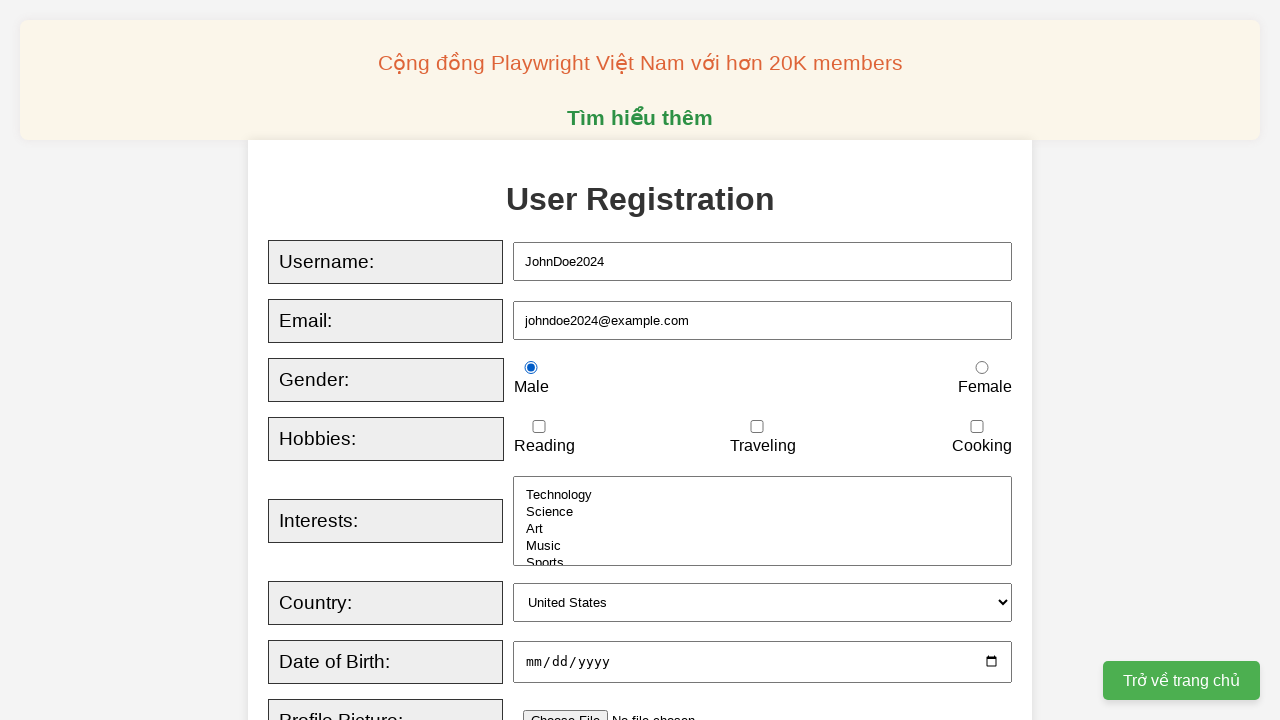

Checked reading hobby checkbox at (539, 427) on xpath=//input[@id='reading']
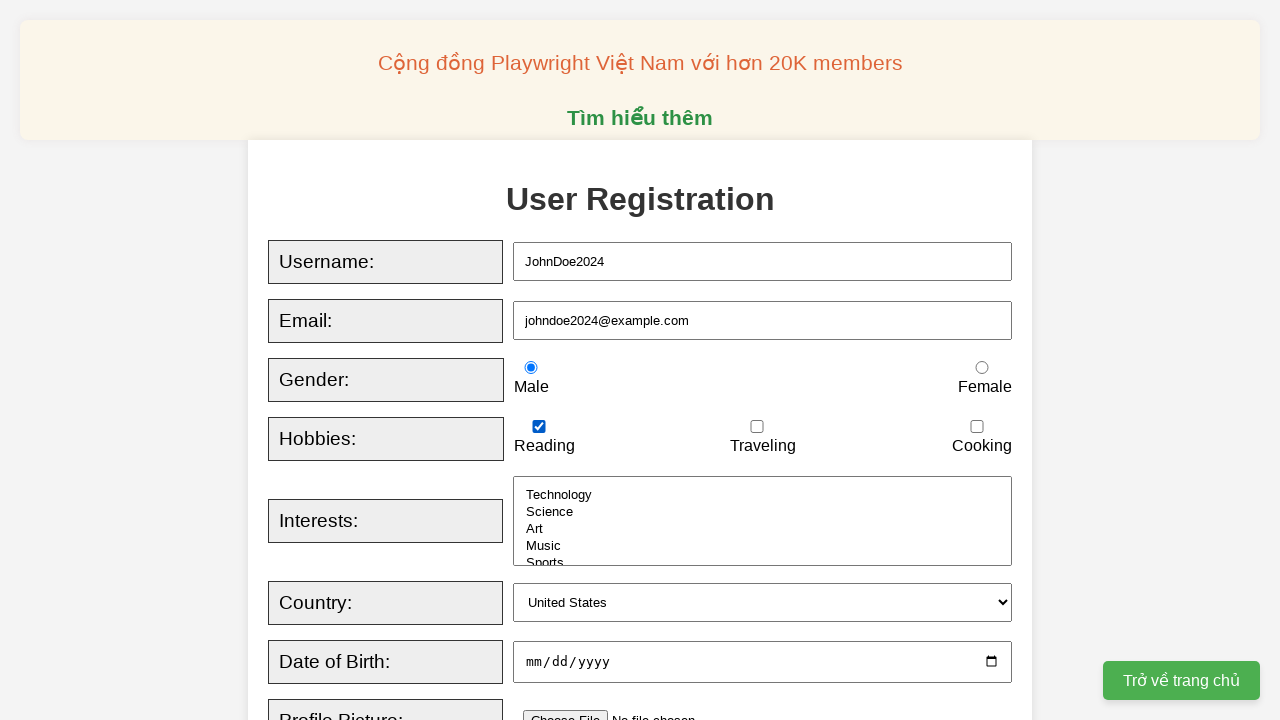

Checked traveling hobby checkbox at (757, 427) on xpath=//input[@id='traveling']
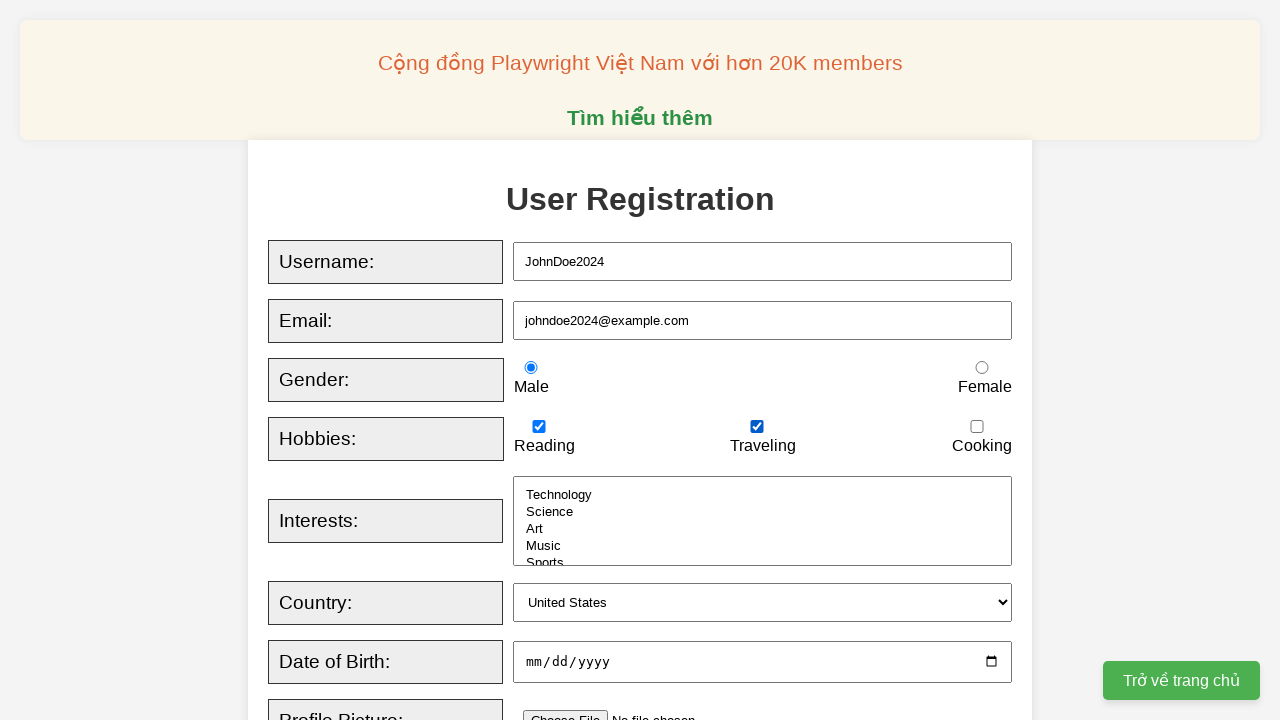

Selected 'art' from interests dropdown on //select[@id='interests']
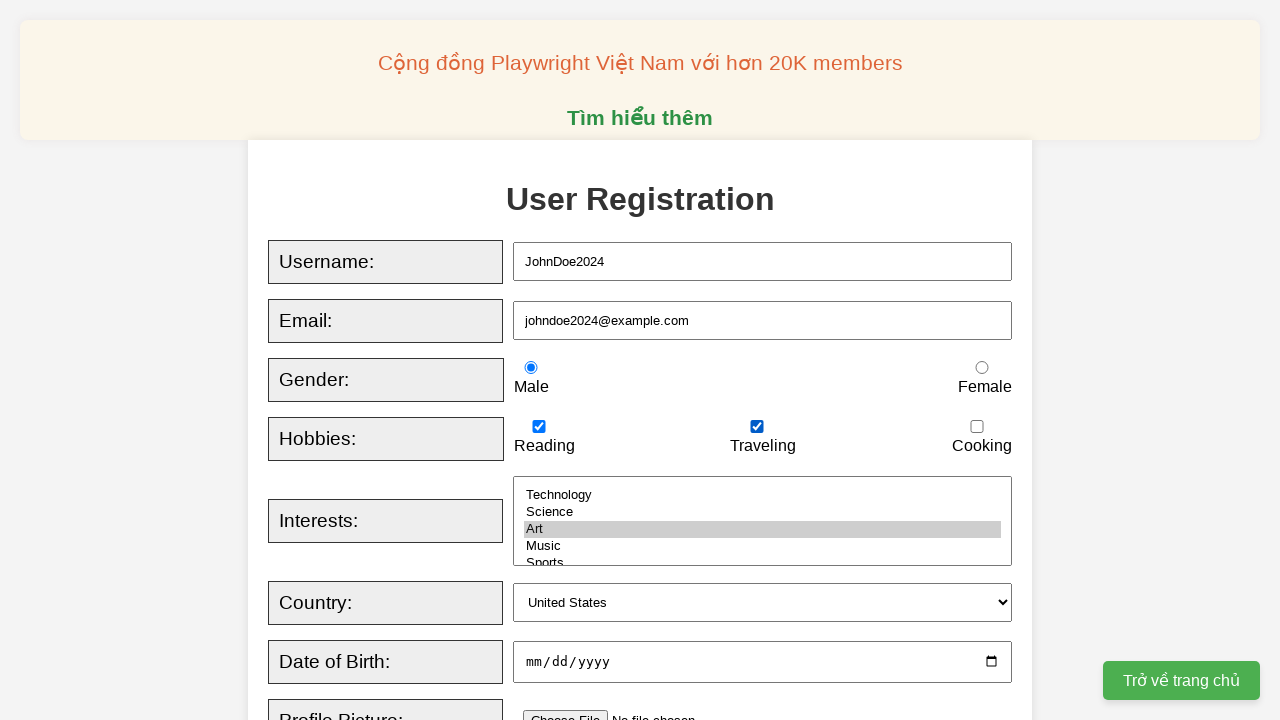

Selected 'canada' from country dropdown on //select[@id='country']
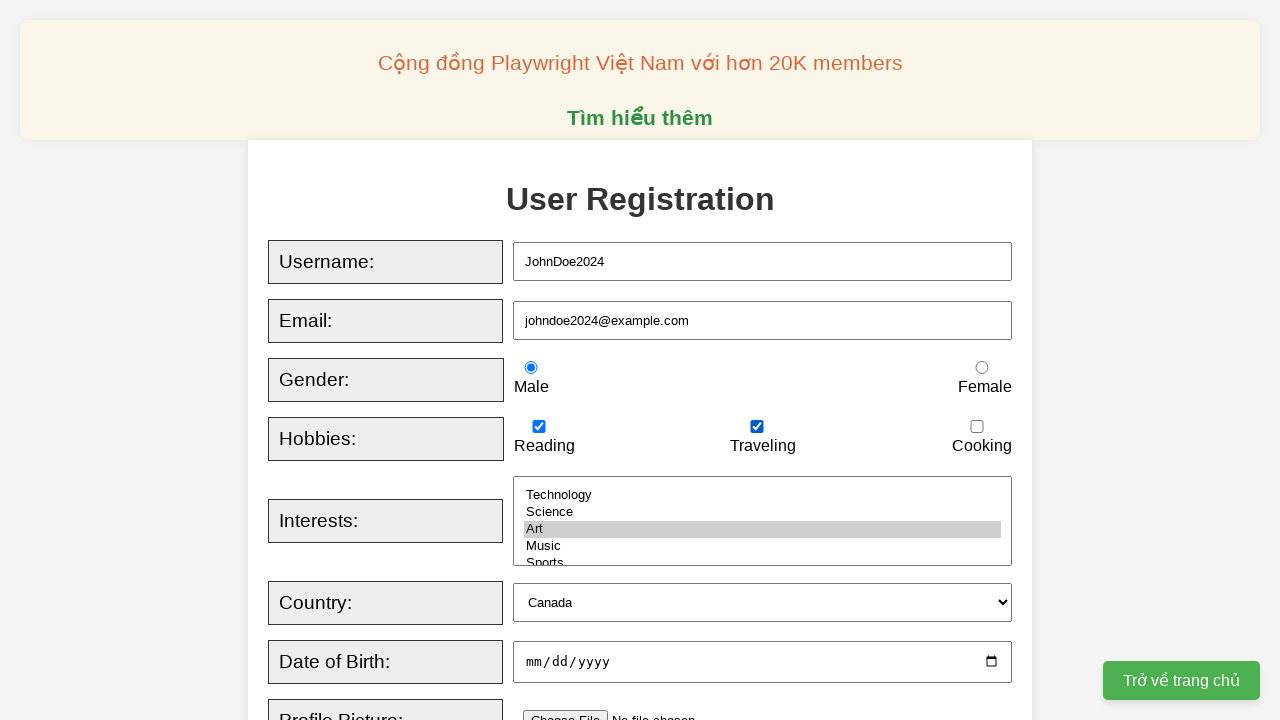

Filled date of birth field with '1995-03-15' on xpath=//input[@id='dob']
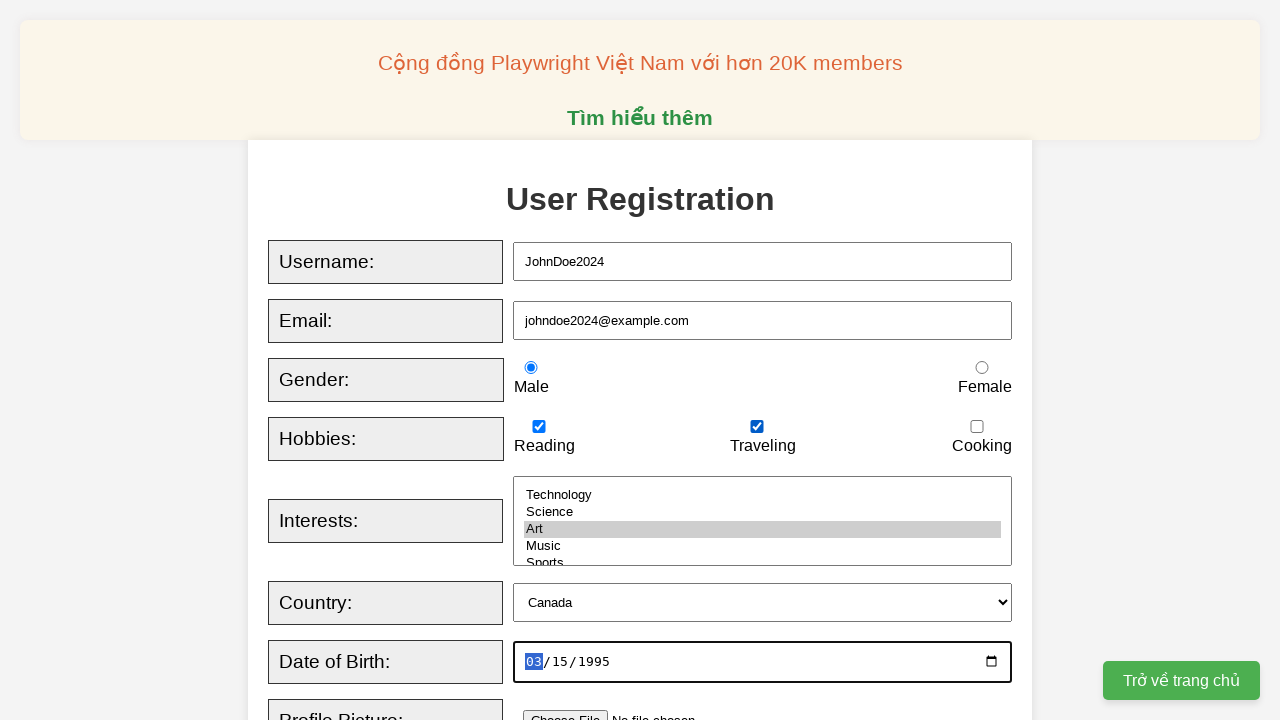

Filled bio textarea with sample text on xpath=//textarea[@id='bio']
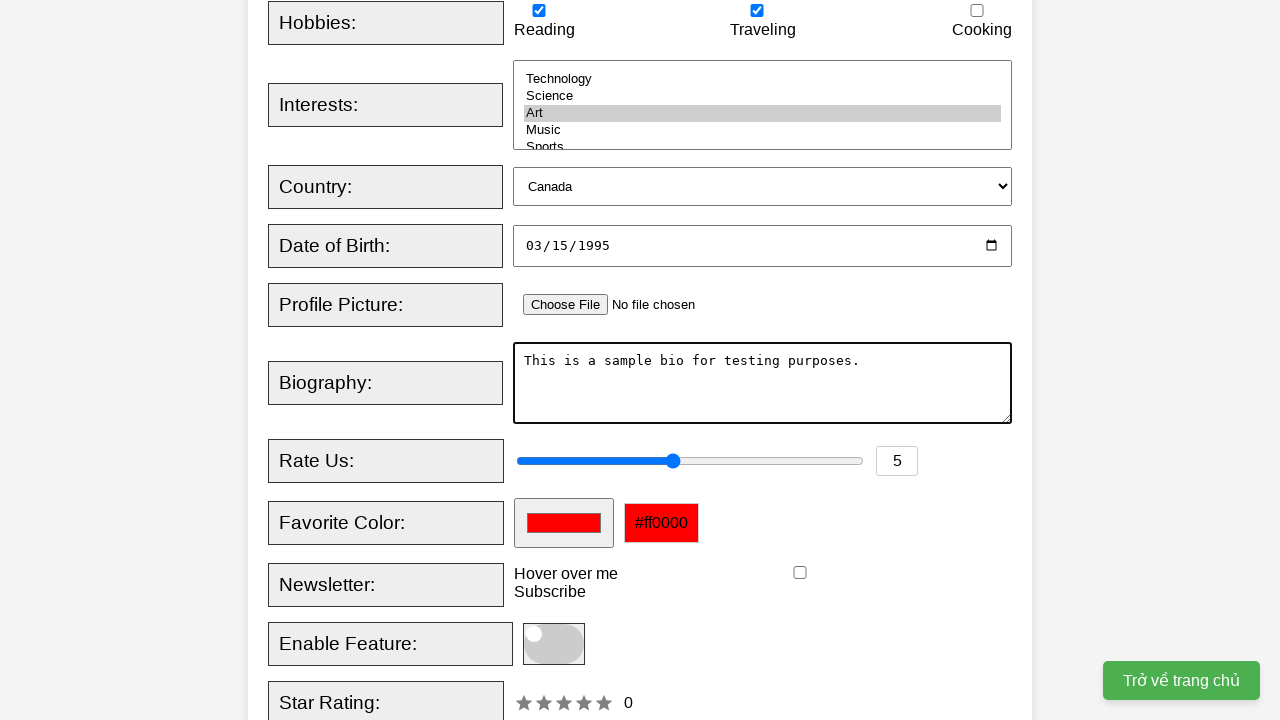

Set rating slider value to 7 on xpath=//input[@id='rating']
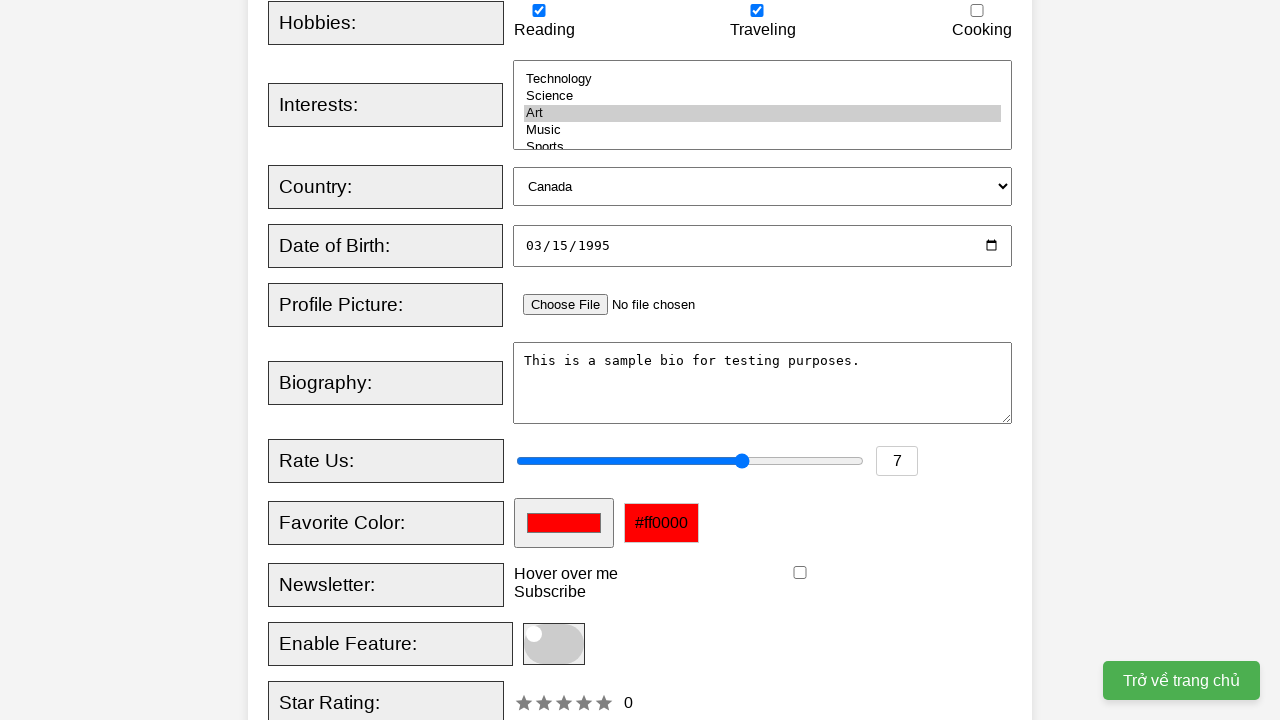

Set favorite color to '#3366ff' on xpath=//input[@id='favcolor']
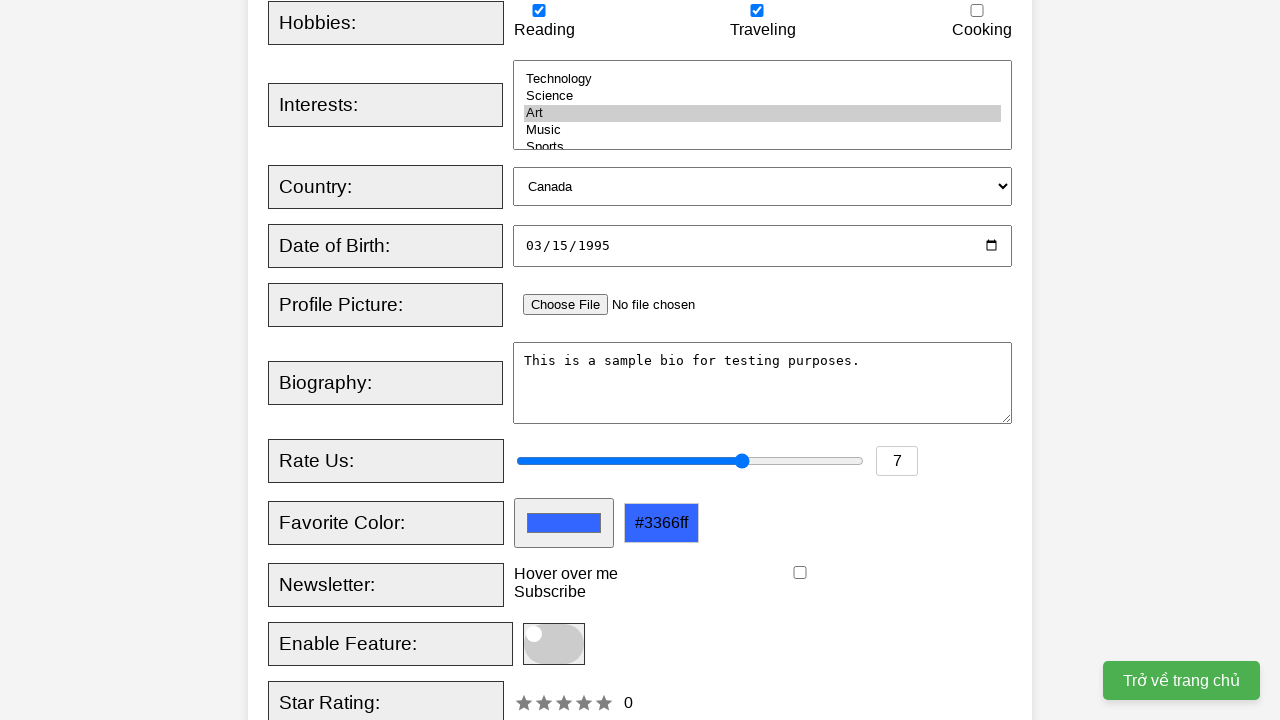

Checked newsletter checkbox at (800, 573) on xpath=//input[@id='newsletter']
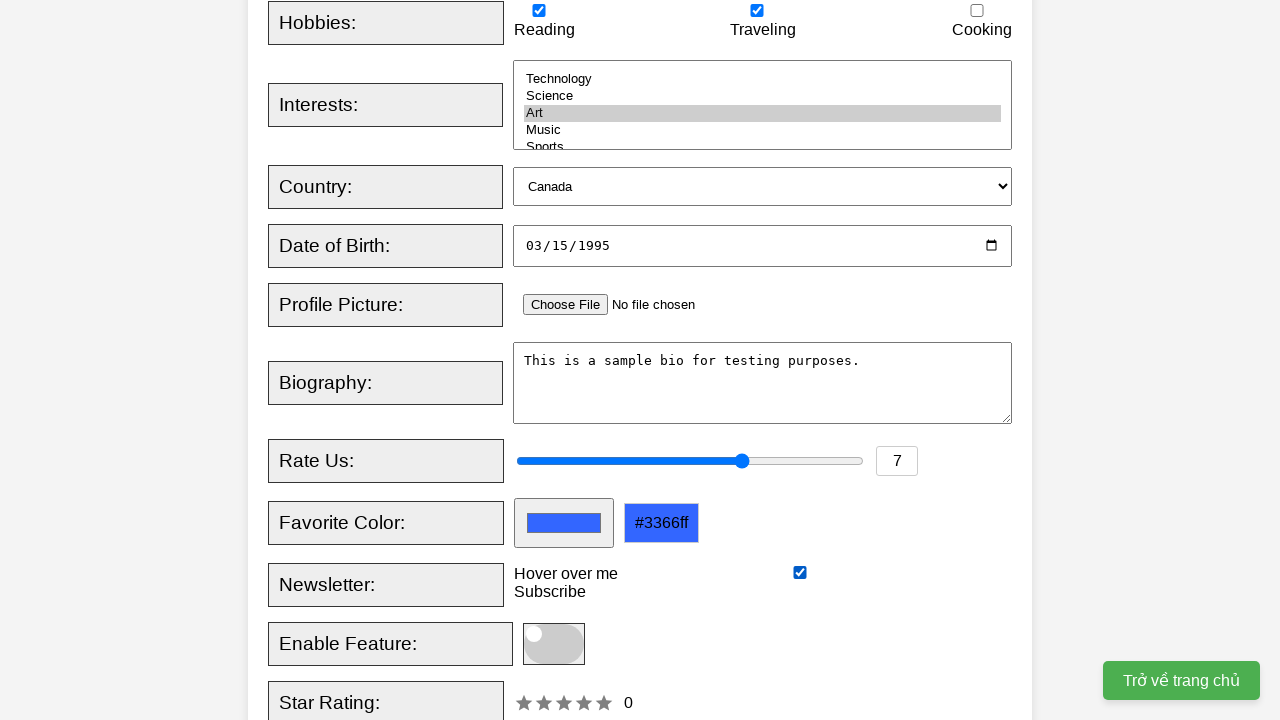

Clicked star rating at position (80, 10) at (594, 703) on xpath=//div[@id='starRating']
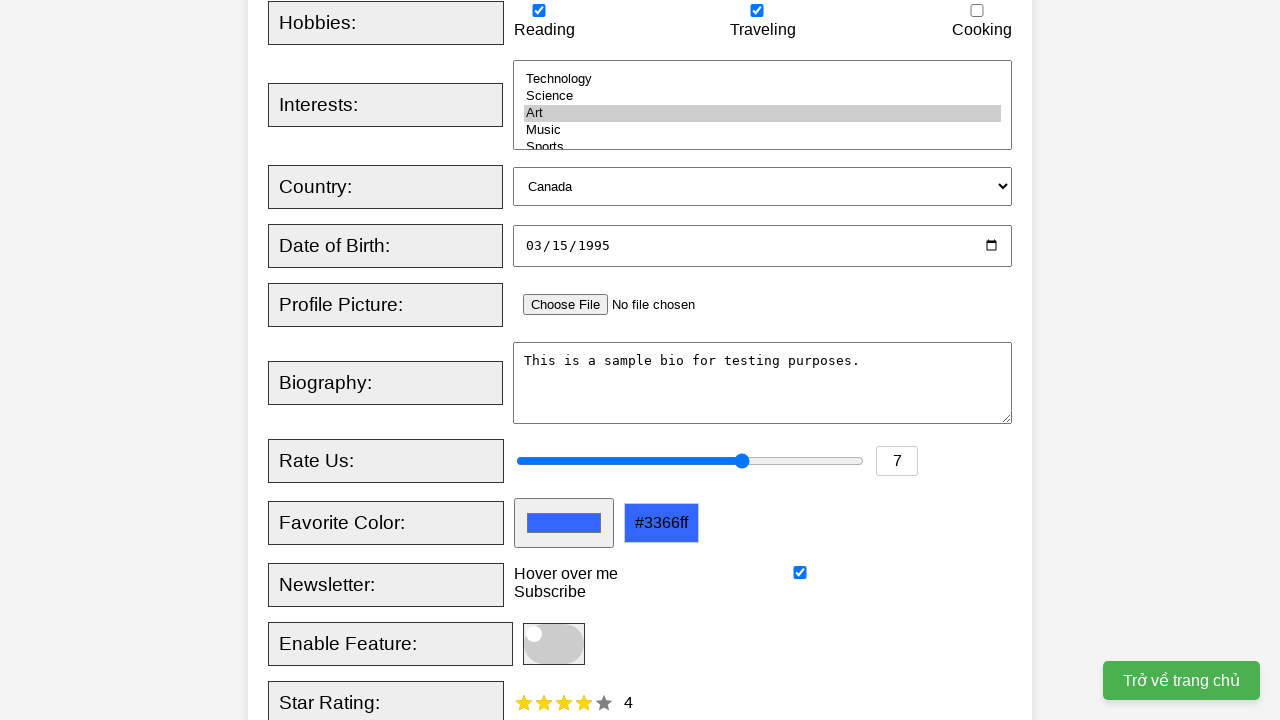

Clicked submit button to submit registration form at (528, 360) on xpath=//button[@type='submit']
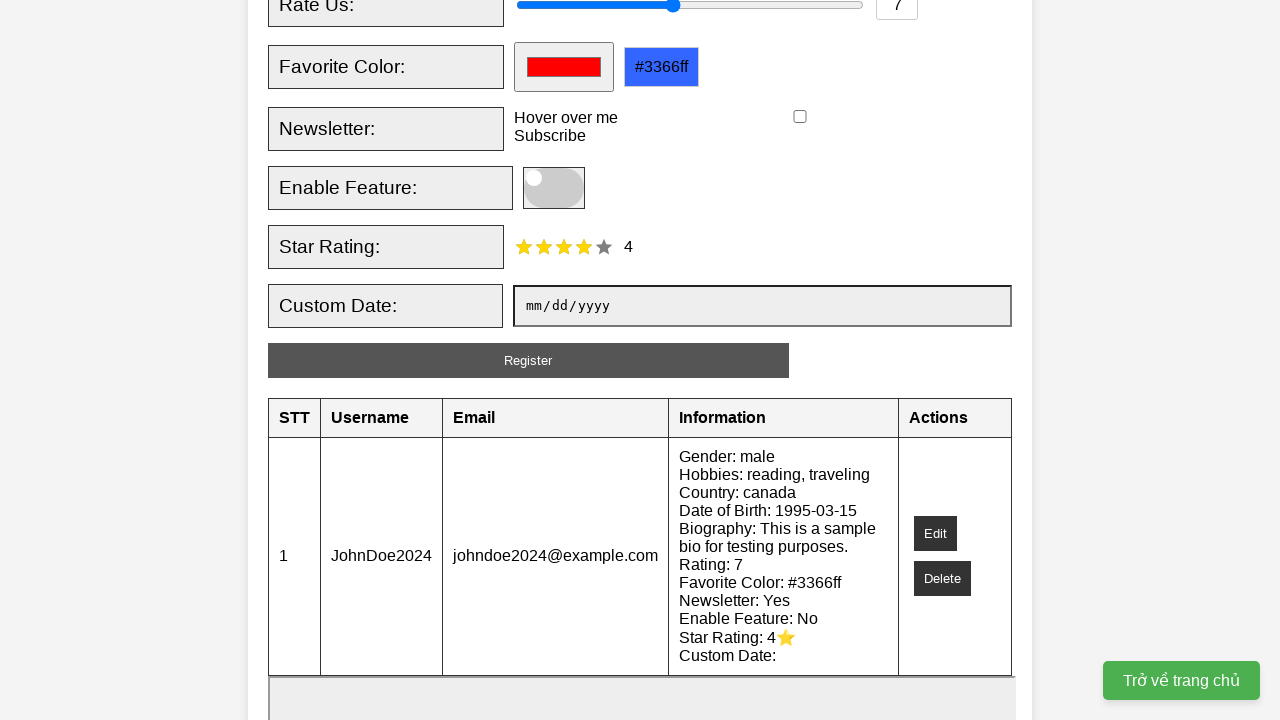

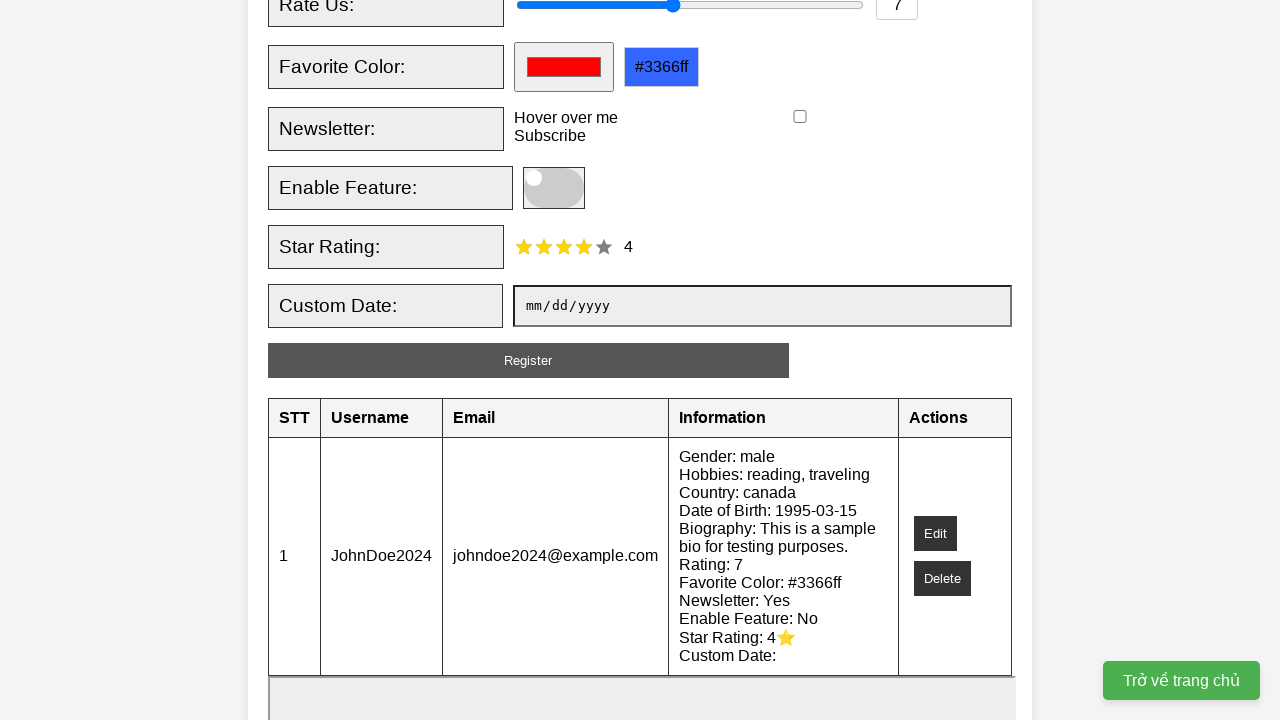